Opens the WCHT (Watford Community Housing Trust) website and retrieves the page title to verify the page loaded correctly

Starting URL: https://www.wcht.org.uk/

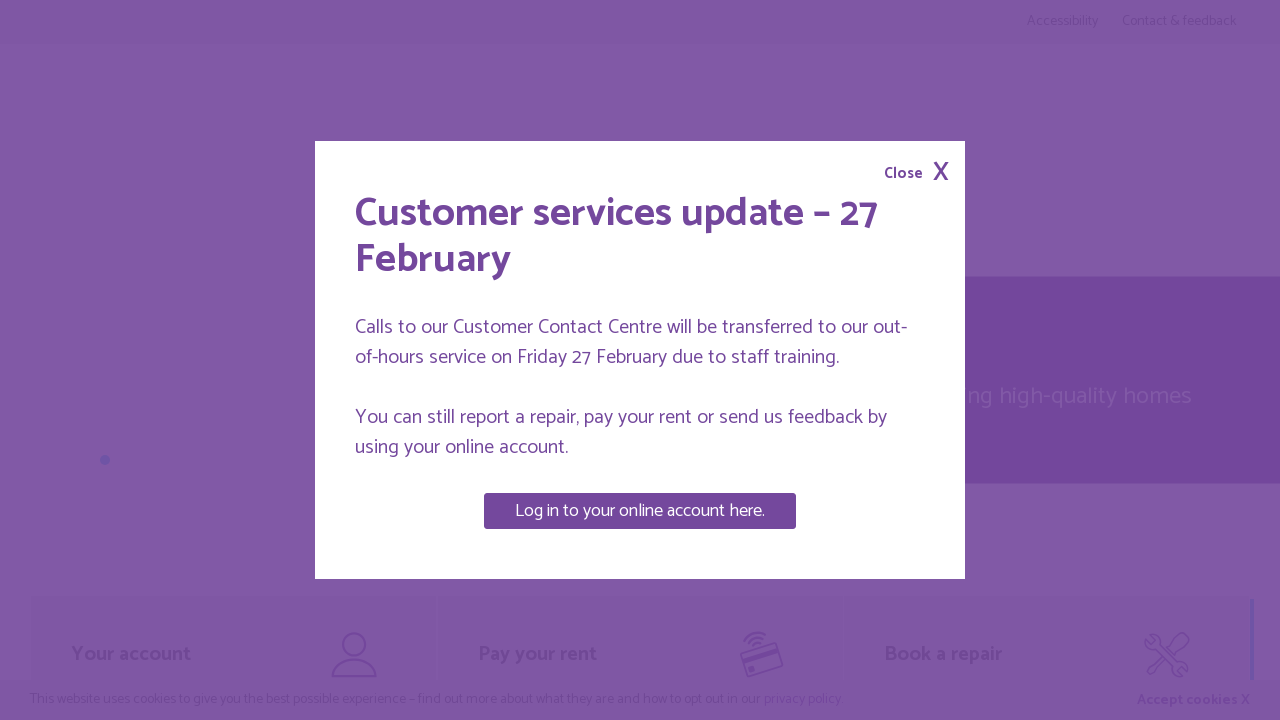

Navigated to WCHT website at https://www.wcht.org.uk/
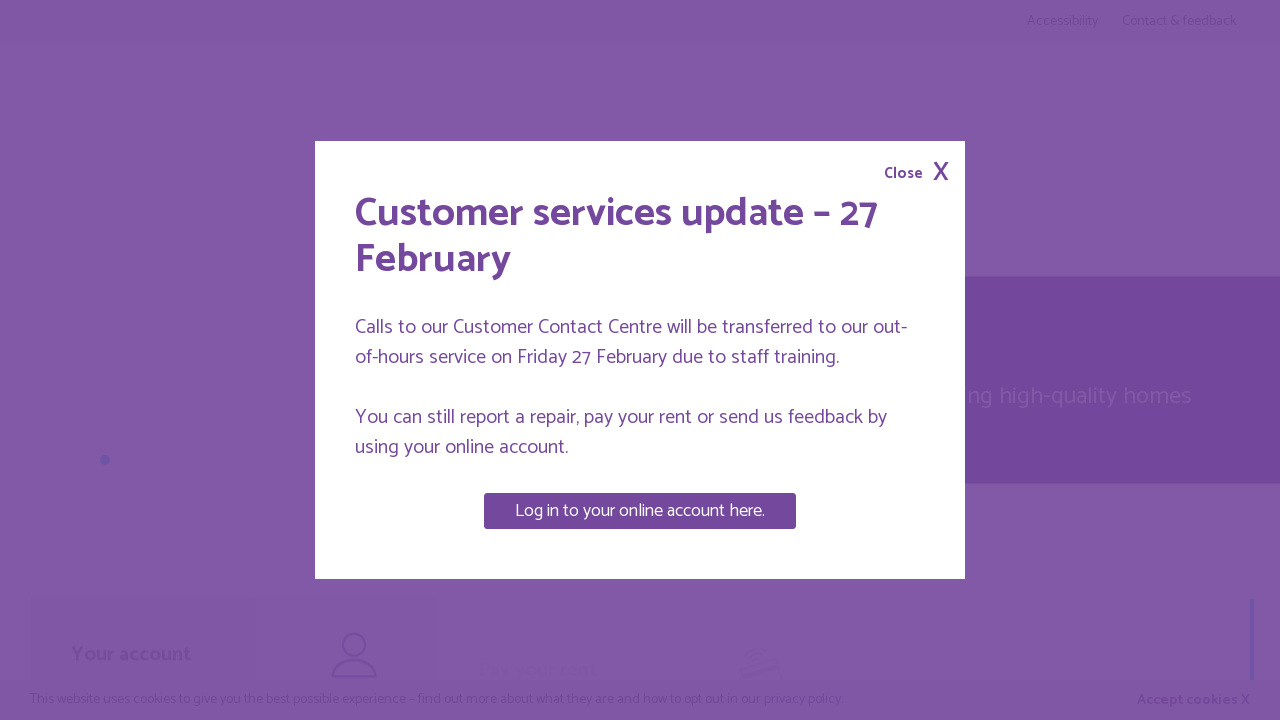

Page DOM content loaded successfully
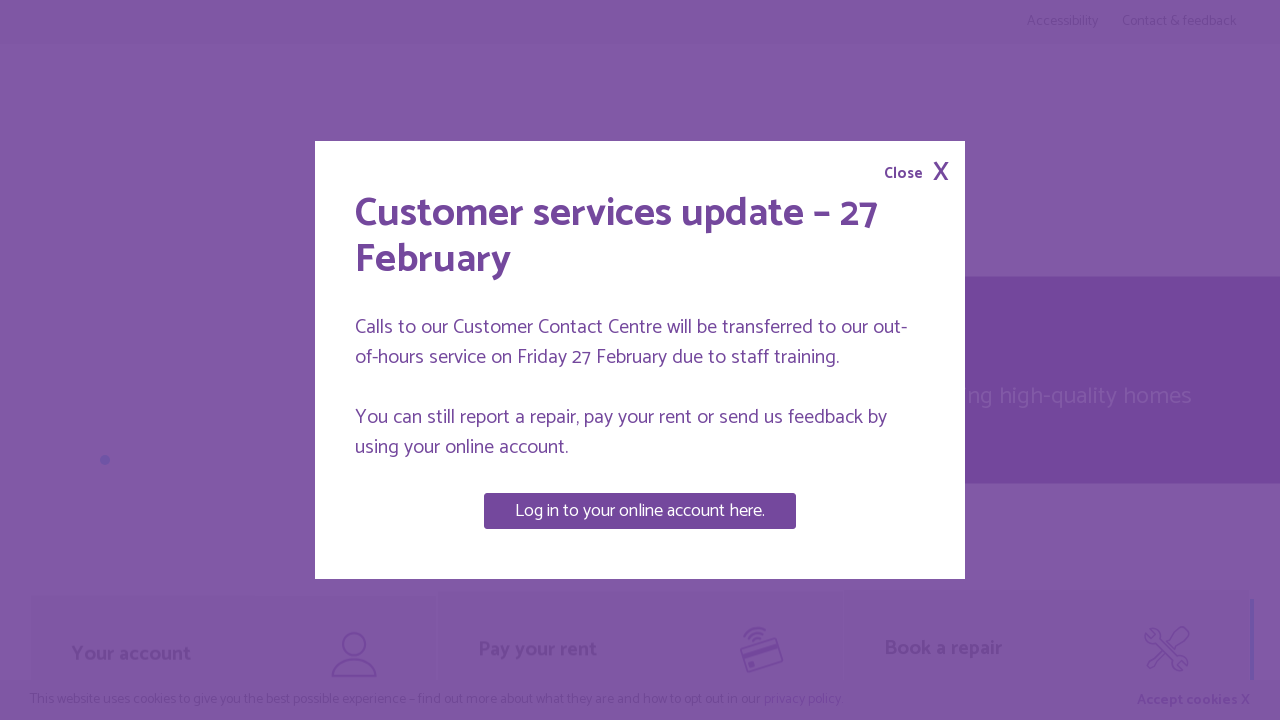

Retrieved page title: Watford Community Housing homepage | Watford Community Housing
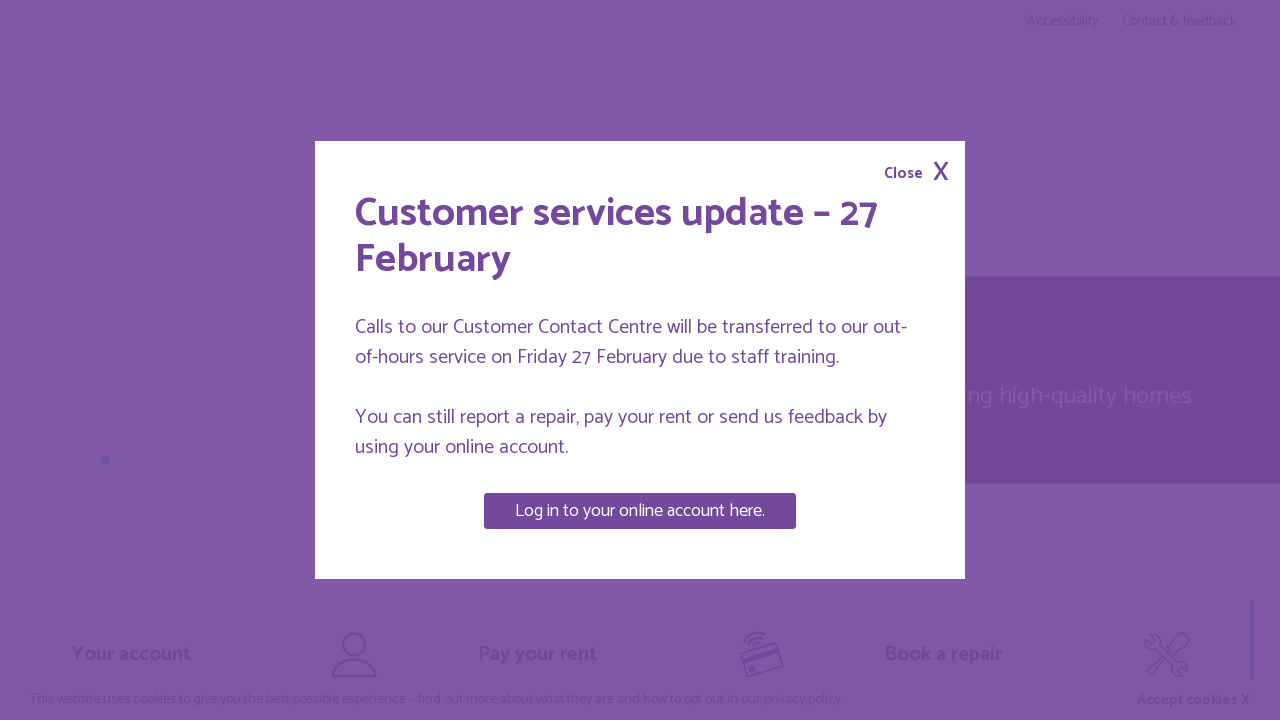

Printed page title to console
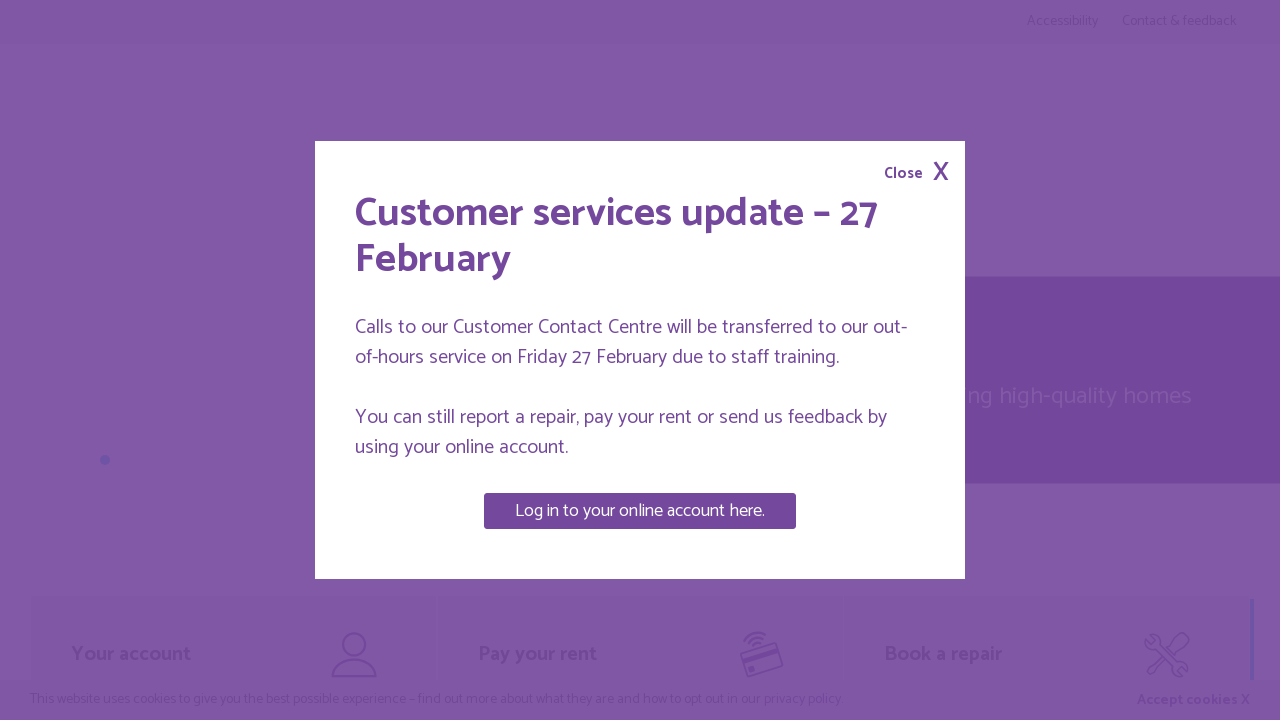

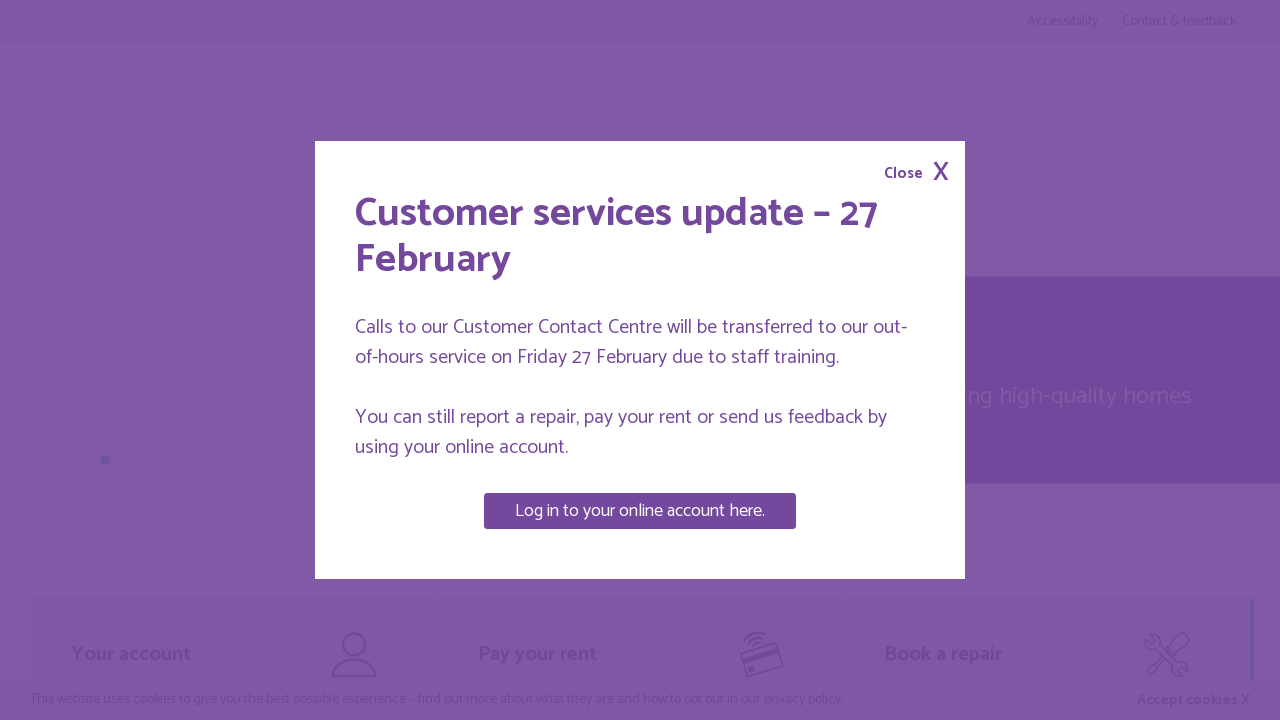